Tests the Elements section text box form on demoqa.com by navigating to the Elements section, filling out the text box form with name, email, current address, and permanent address, then submitting and verifying the output displays the entered information.

Starting URL: https://demoqa.com

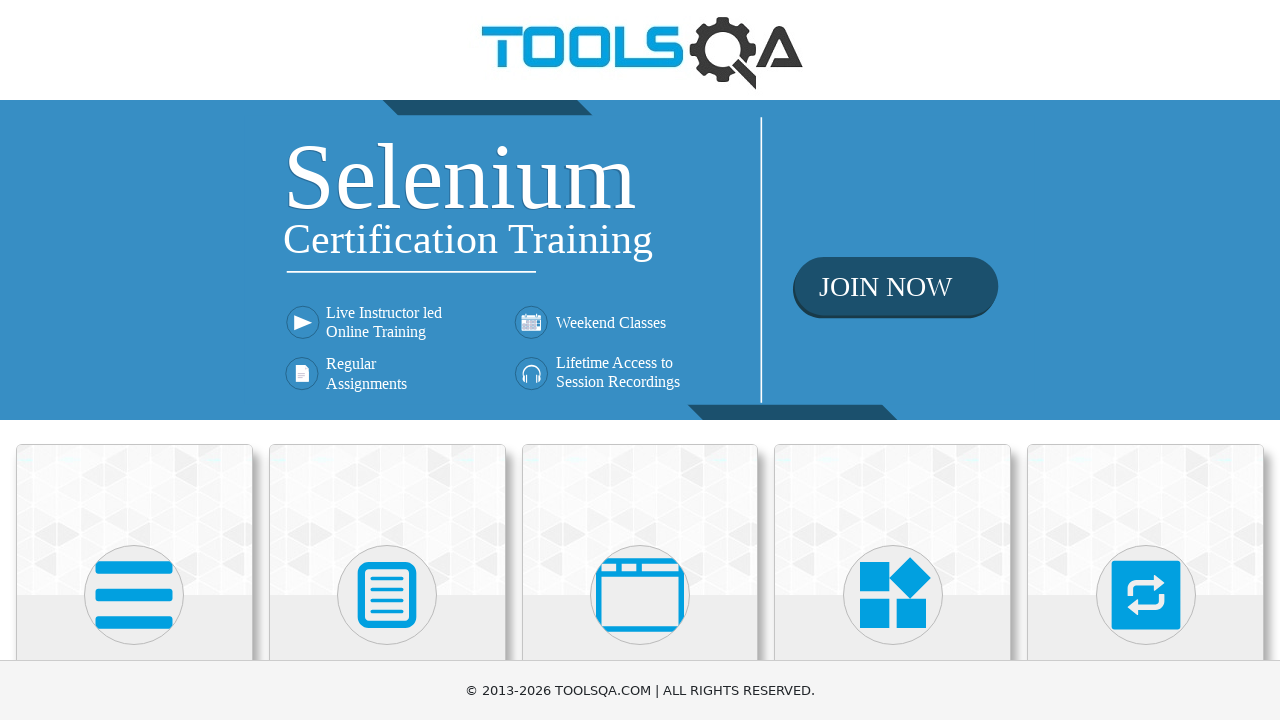

Clicked on Elements card at (134, 360) on xpath=//h5[text()='Elements']
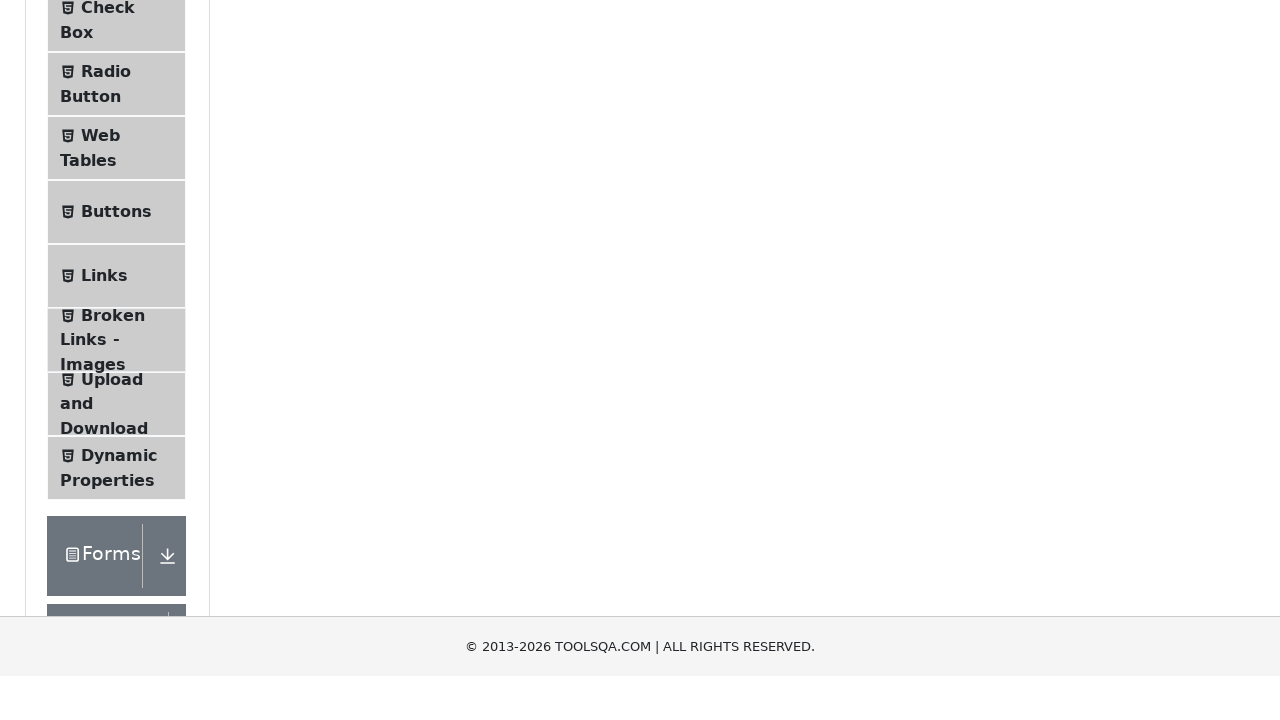

Element list loaded and became visible
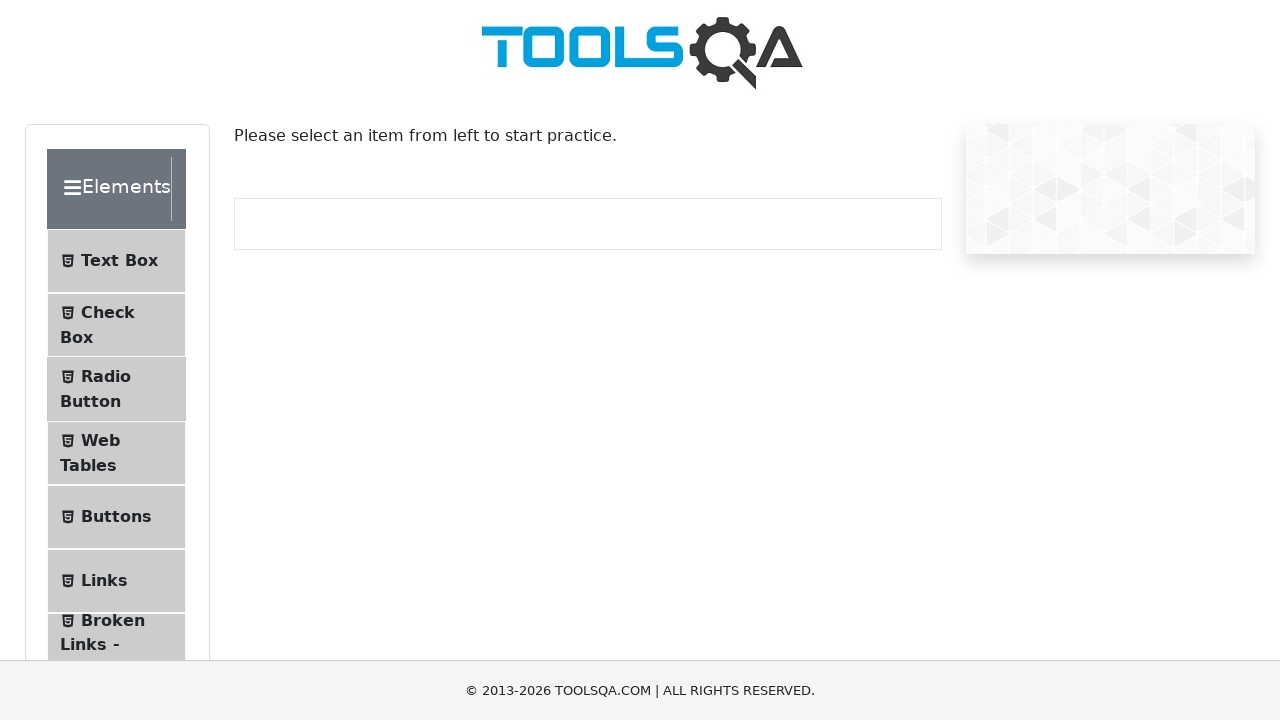

Retrieved class attribute from element list
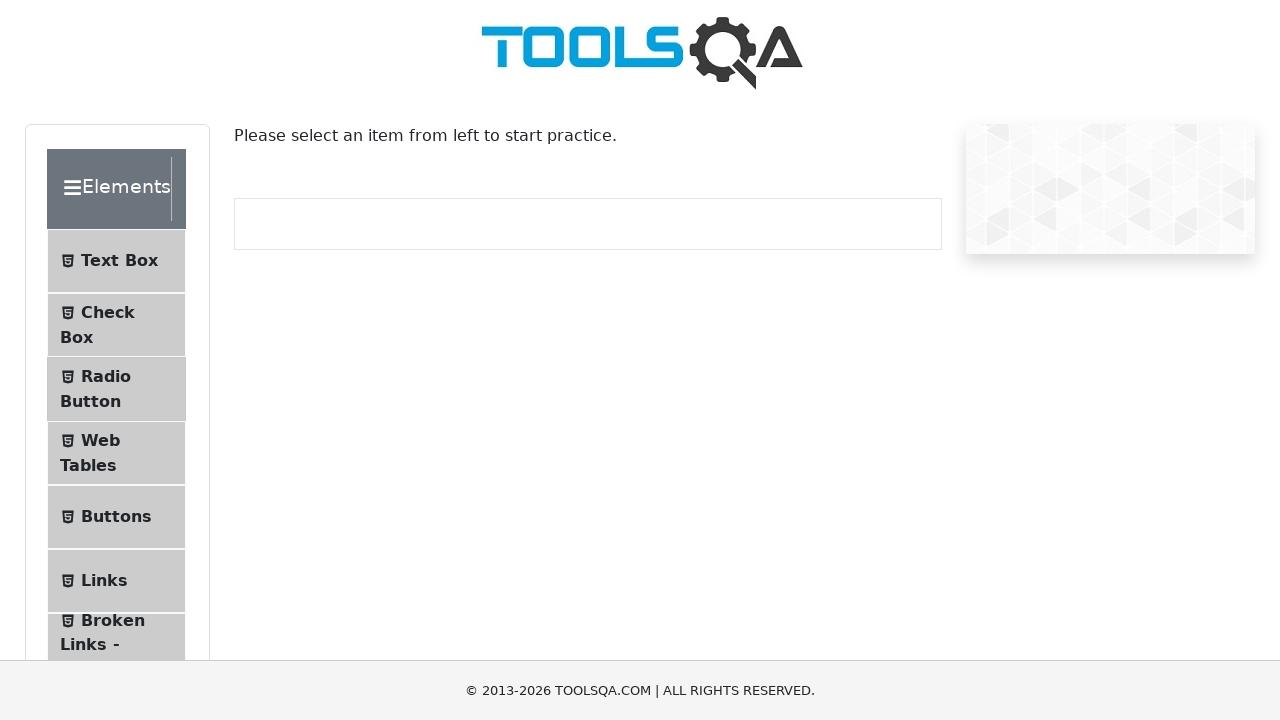

Clicked on Text Box menu item at (116, 261) on #item-0
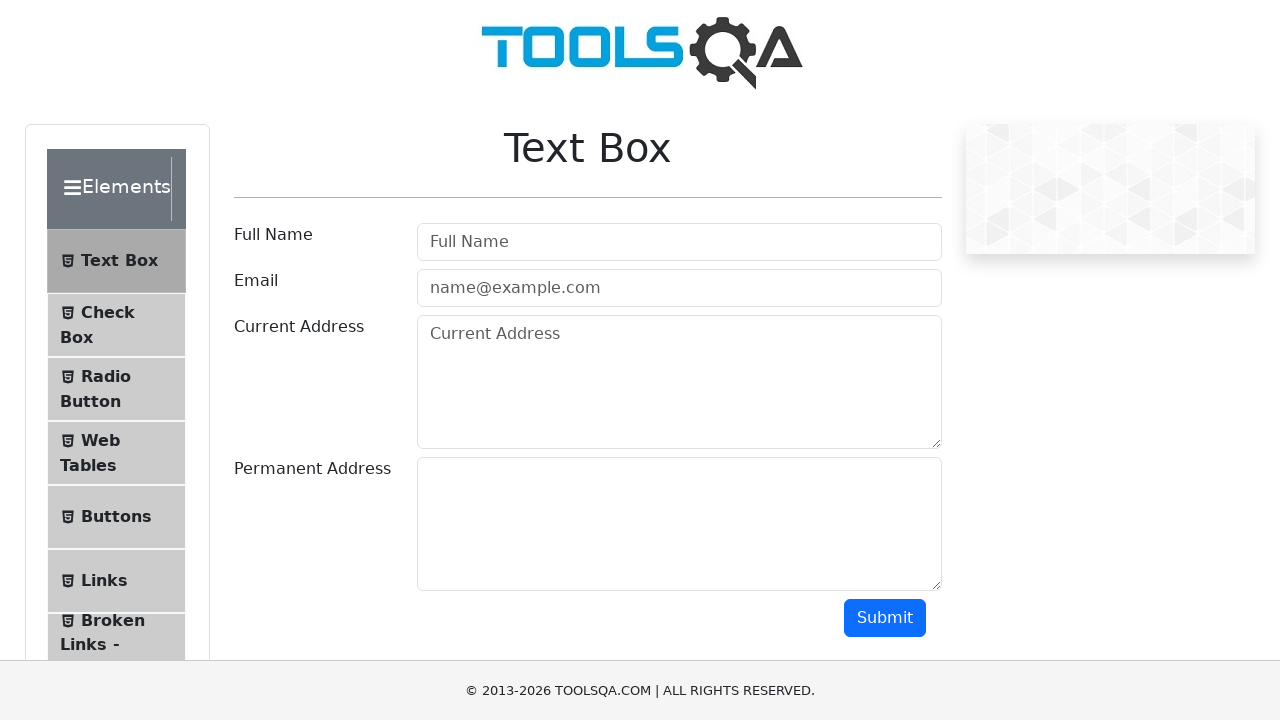

Text Box form loaded
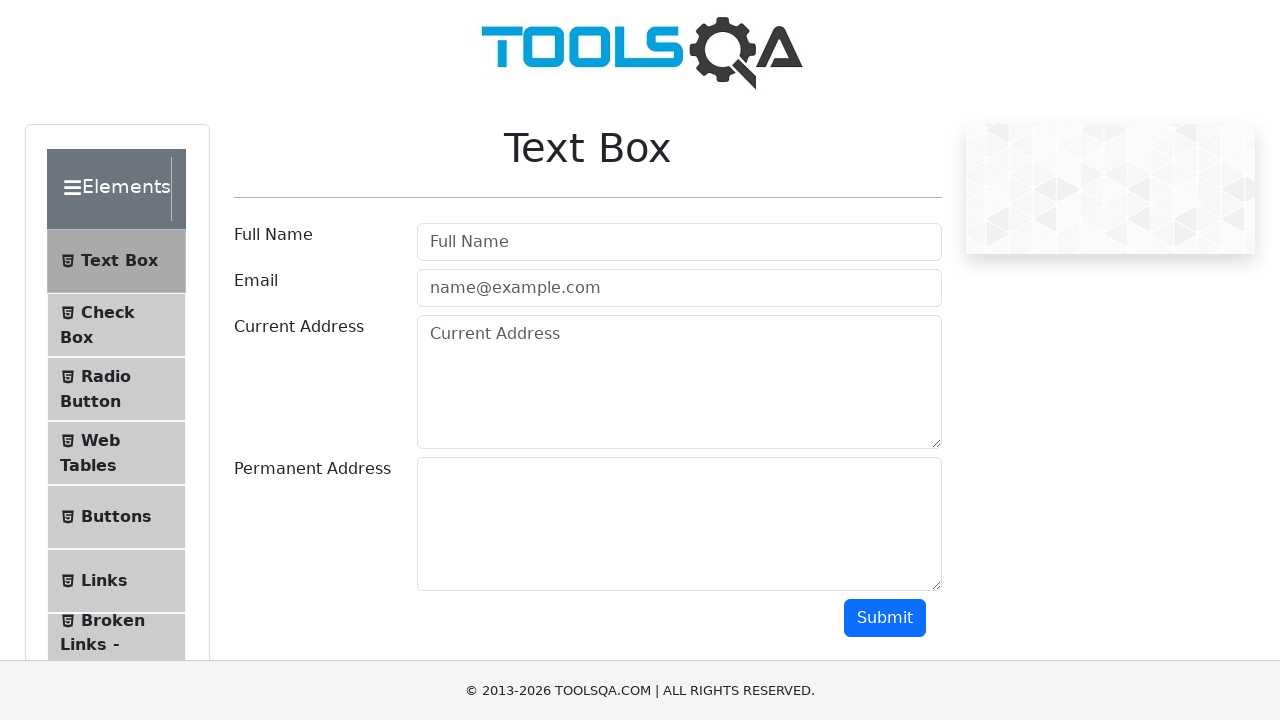

Filled Full Name field with 'Dao Vinh Mai' on #userName
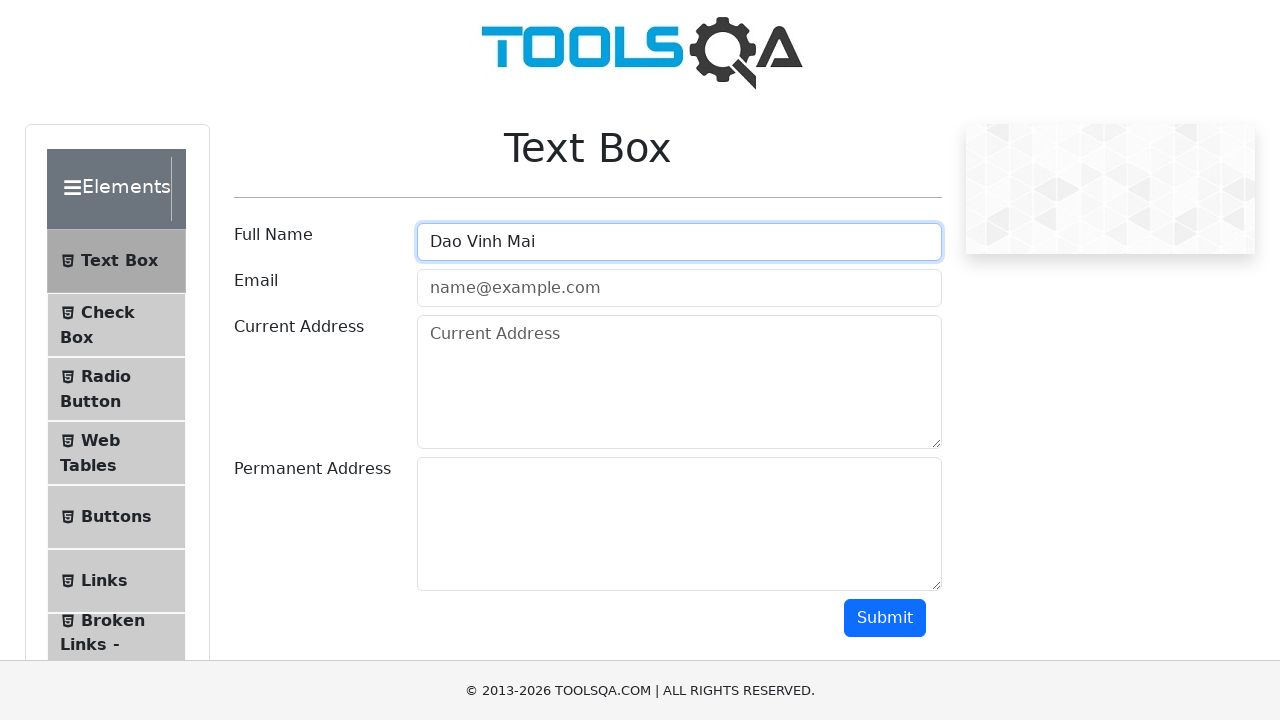

Filled Email field with 'mailtest02@gmail.com' on #userEmail
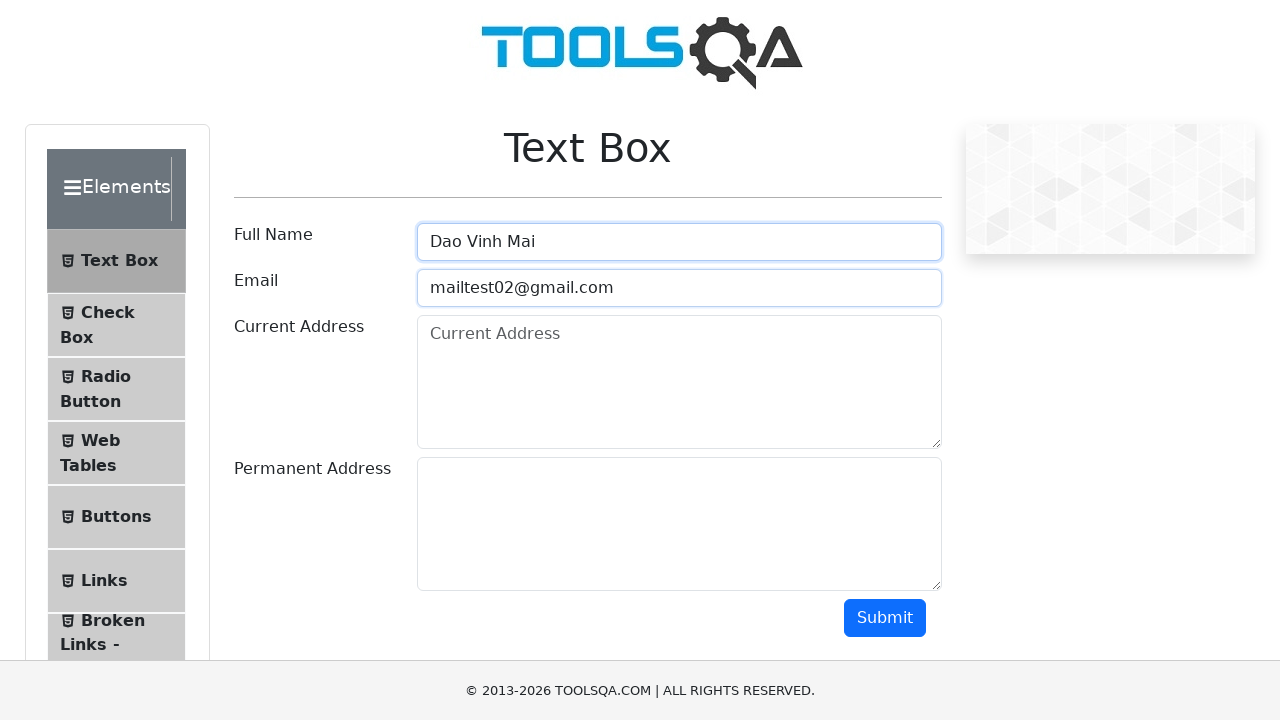

Filled Current Address field with 'Khuat Duy Tien, Trung Hoa, Cau Giay, Ha Noi' on #currentAddress
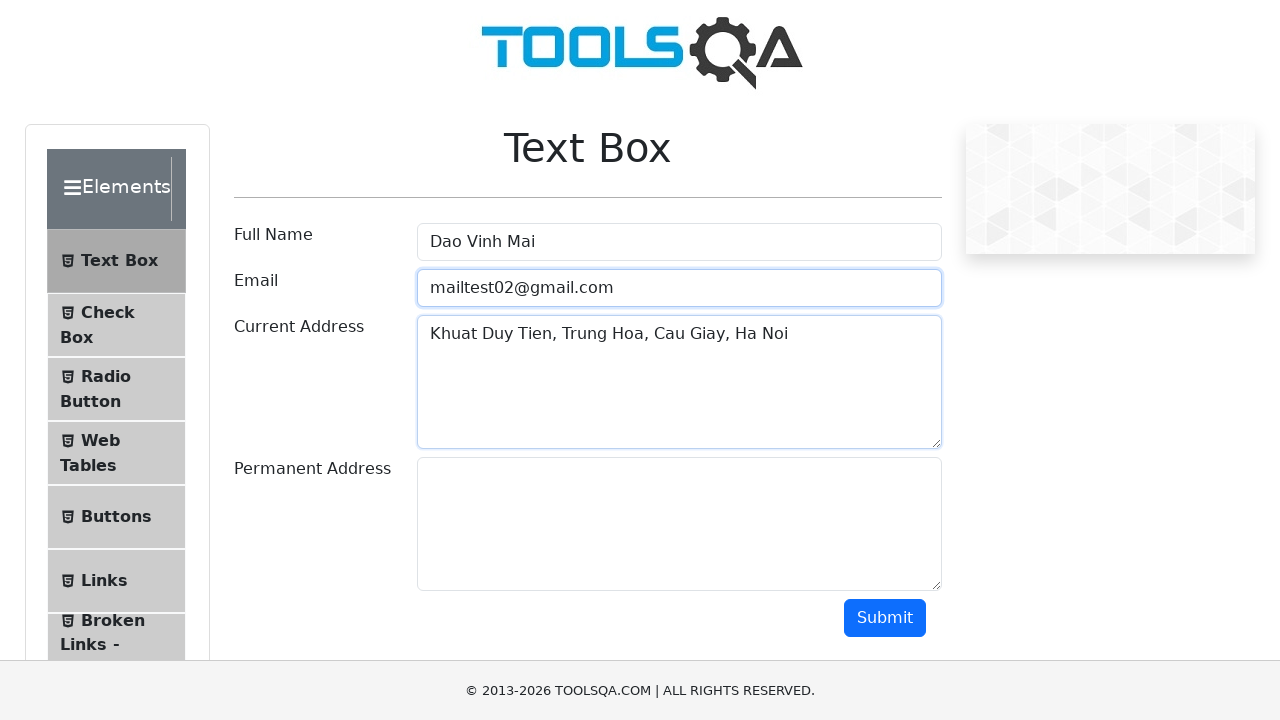

Filled Permanent Address field with 'Nguyen Chi Thanh, Dong Da, Ha Noi' on #permanentAddress
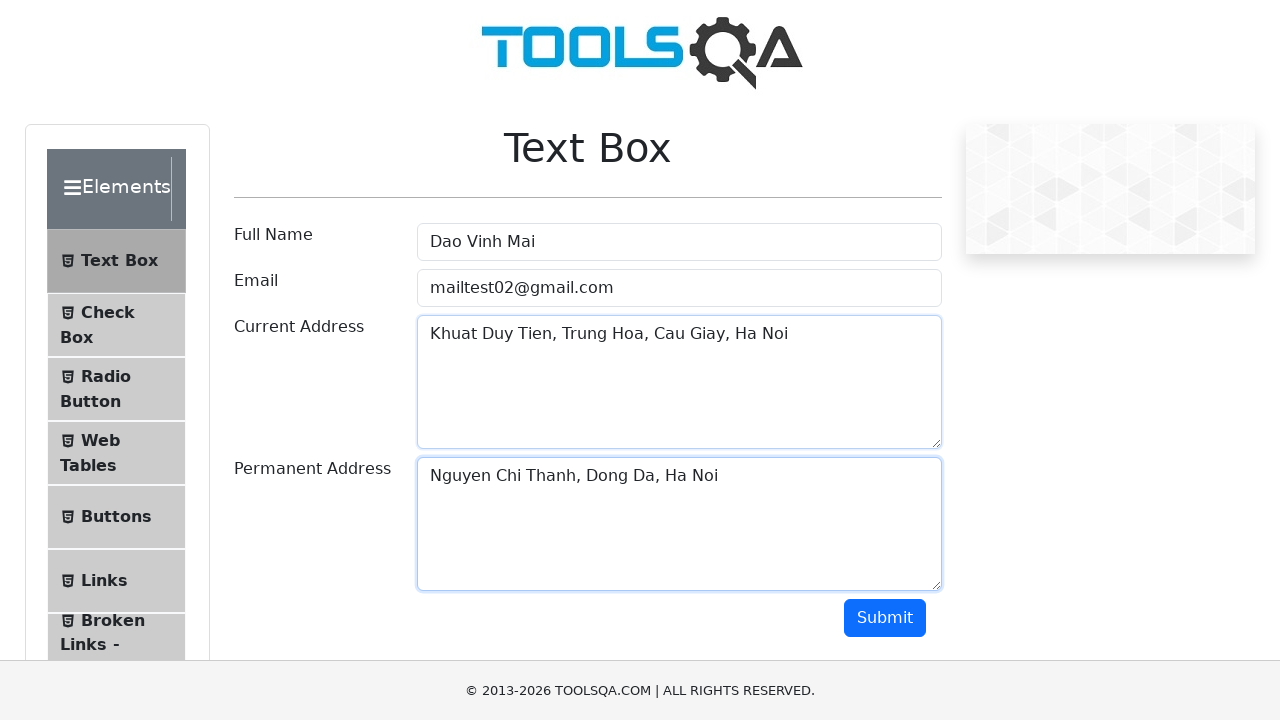

Scrolled submit button into view
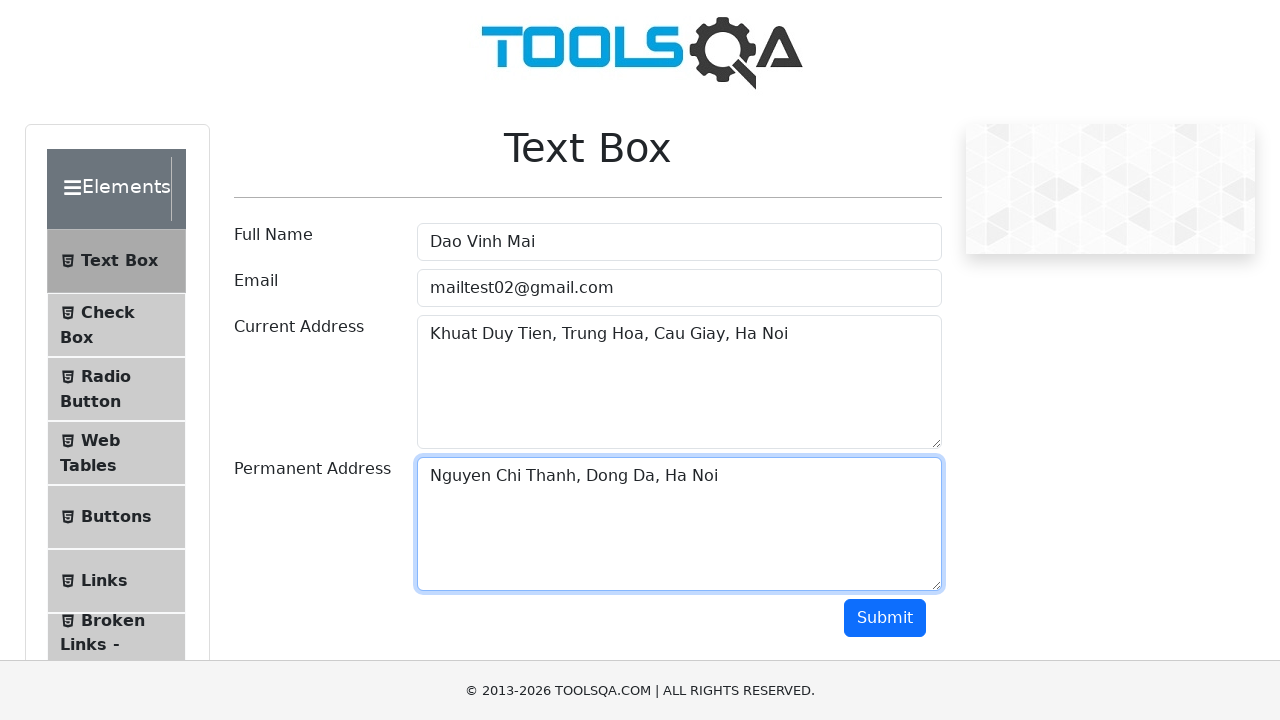

Clicked submit button to submit the form at (885, 618) on #submit
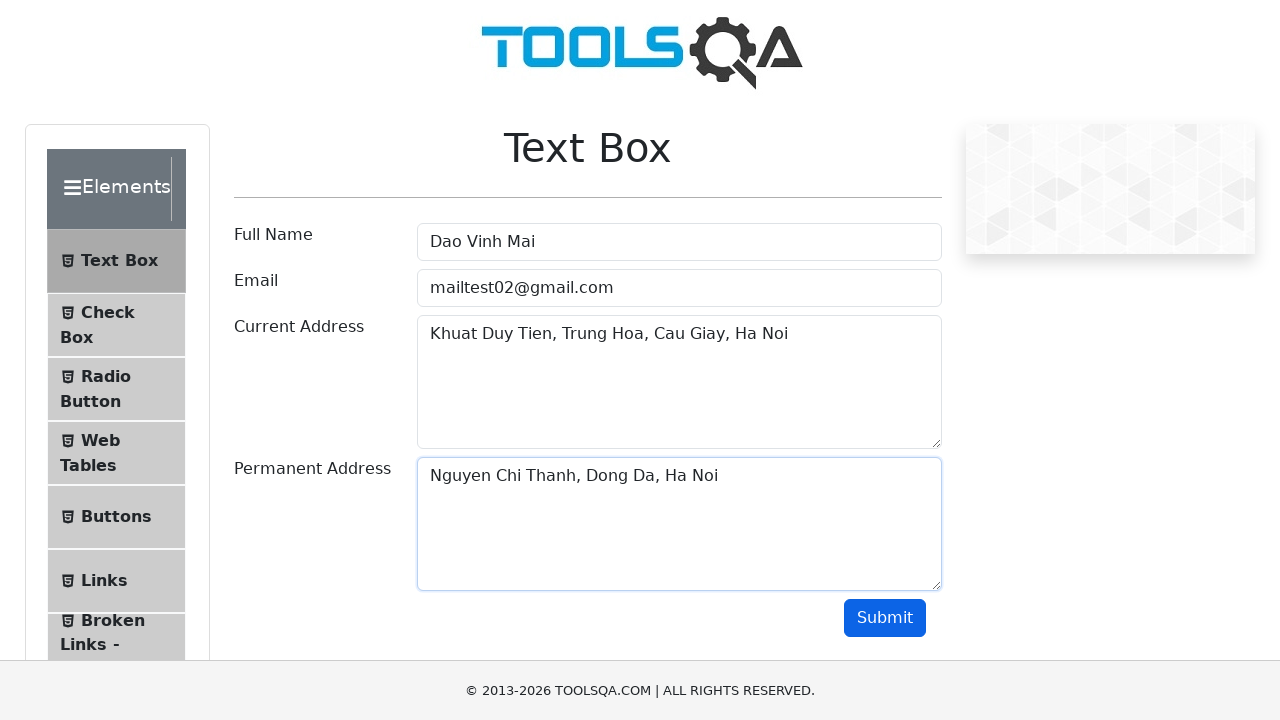

Form submission result output appeared
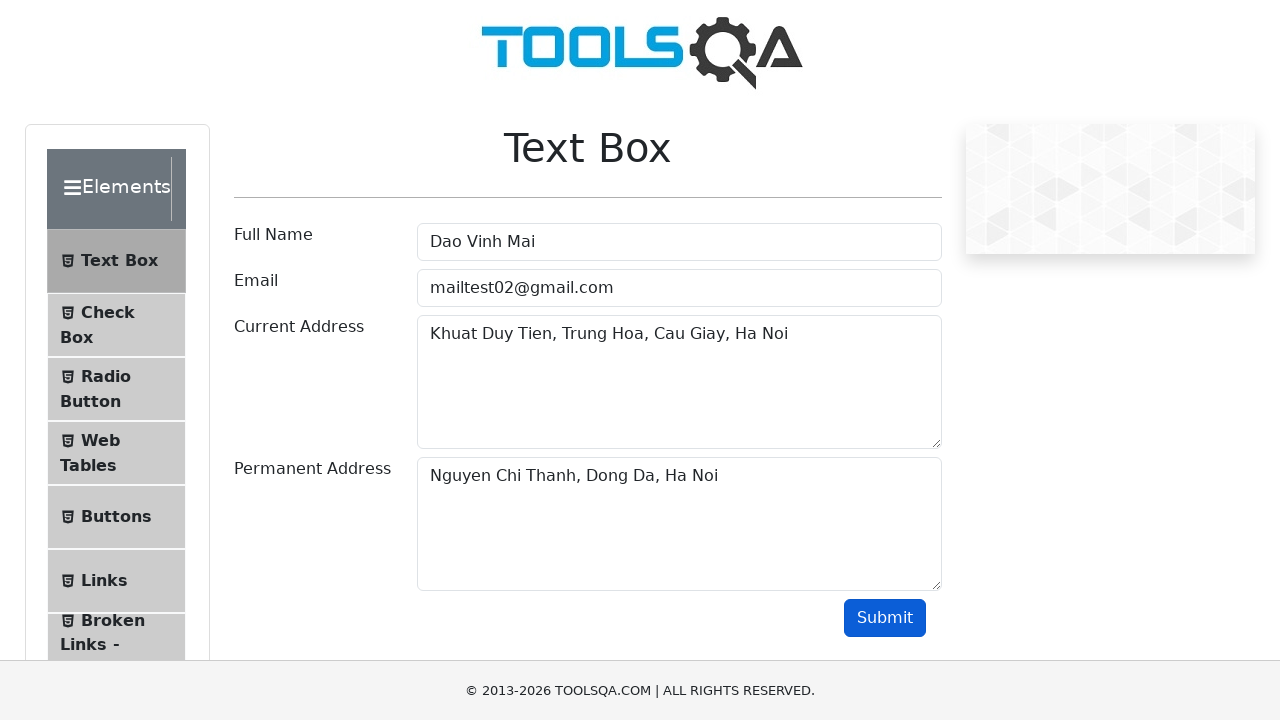

Retrieved output text content for verification
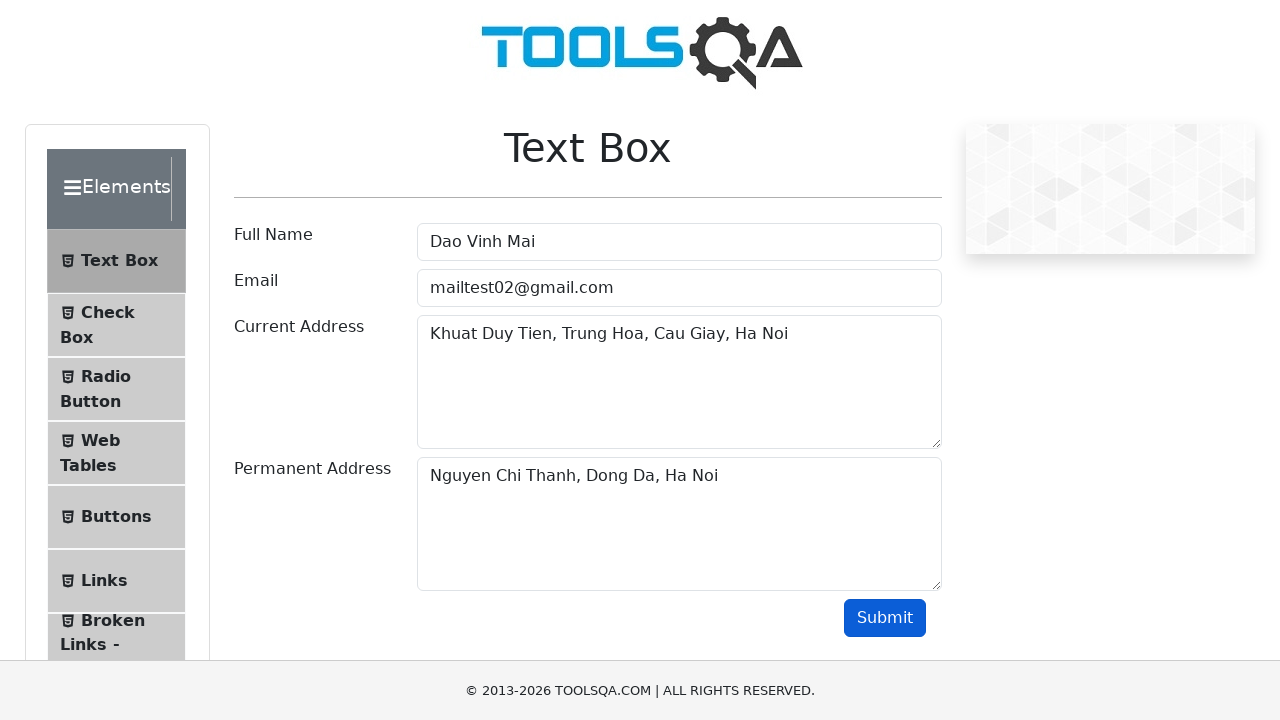

Verified that full name 'Dao Vinh Mai' appears in output
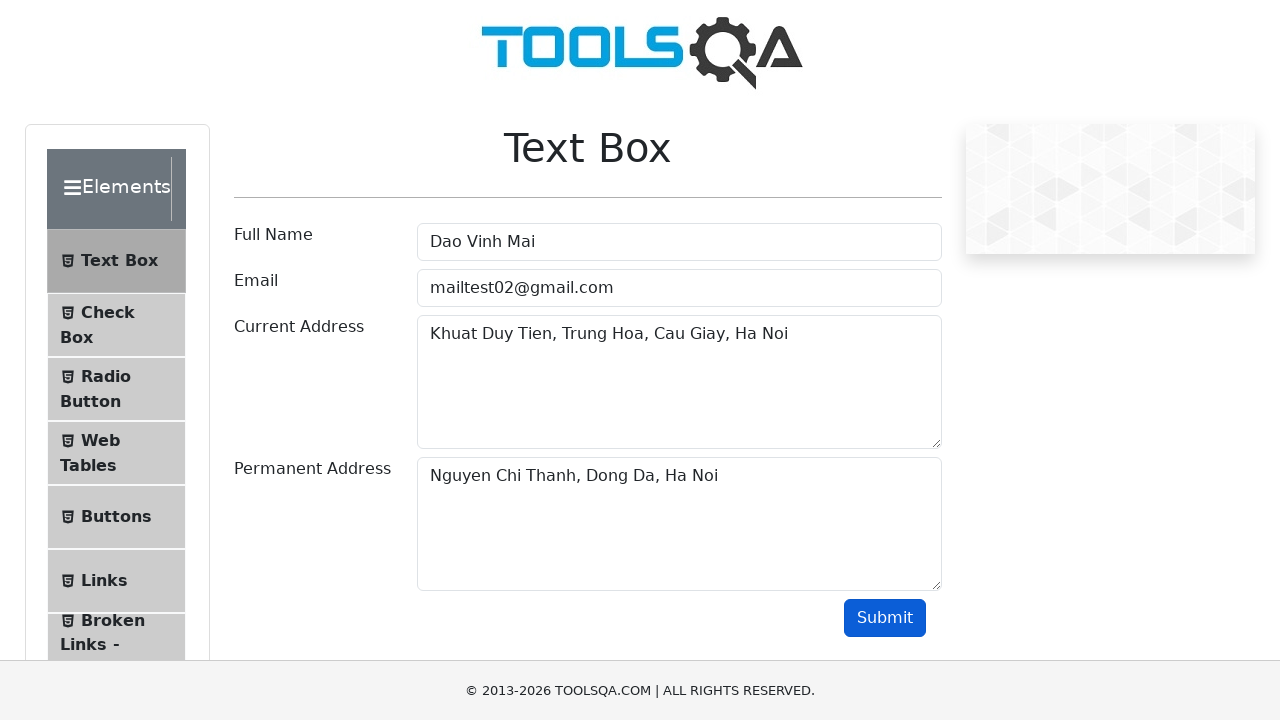

Verified that email 'mailtest02@gmail.com' appears in output
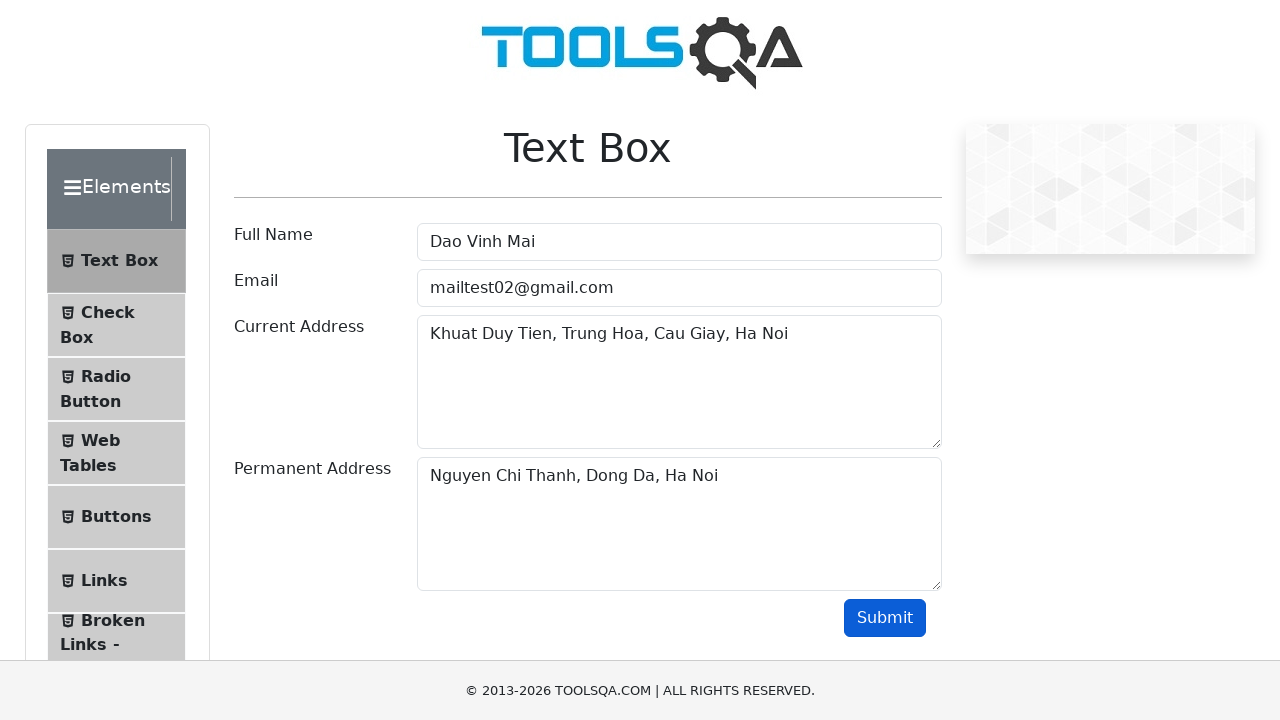

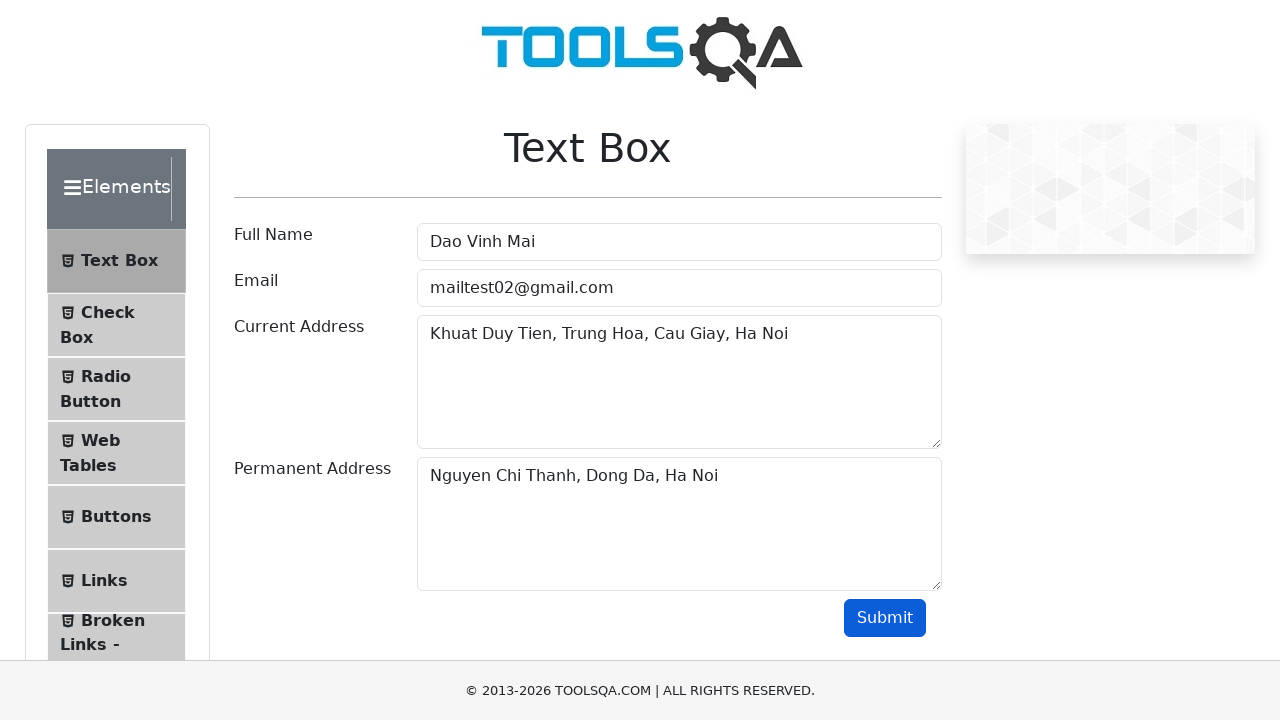